Tests navigation on the WiseQuarter website by scrolling down to the "Go To Career Page" button and clicking it using JavaScript executor functionality.

Starting URL: https://www.wisequarter.com

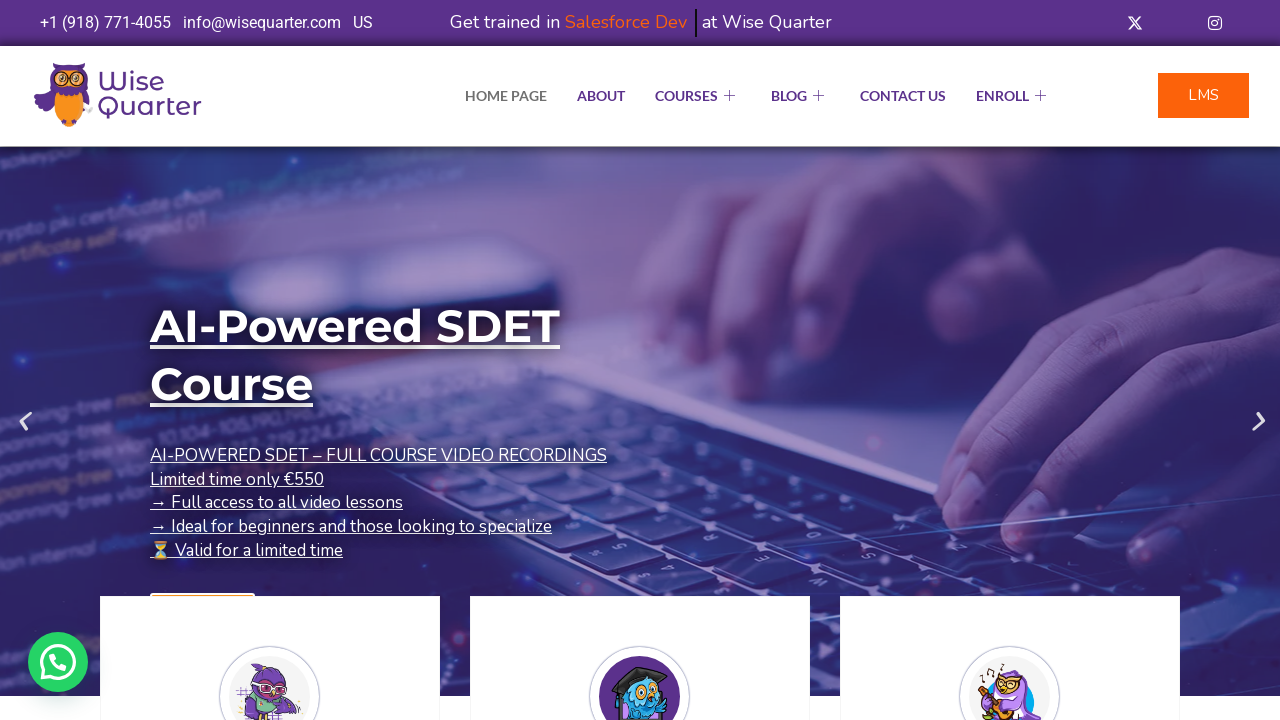

Located the 10th instance of the career link button
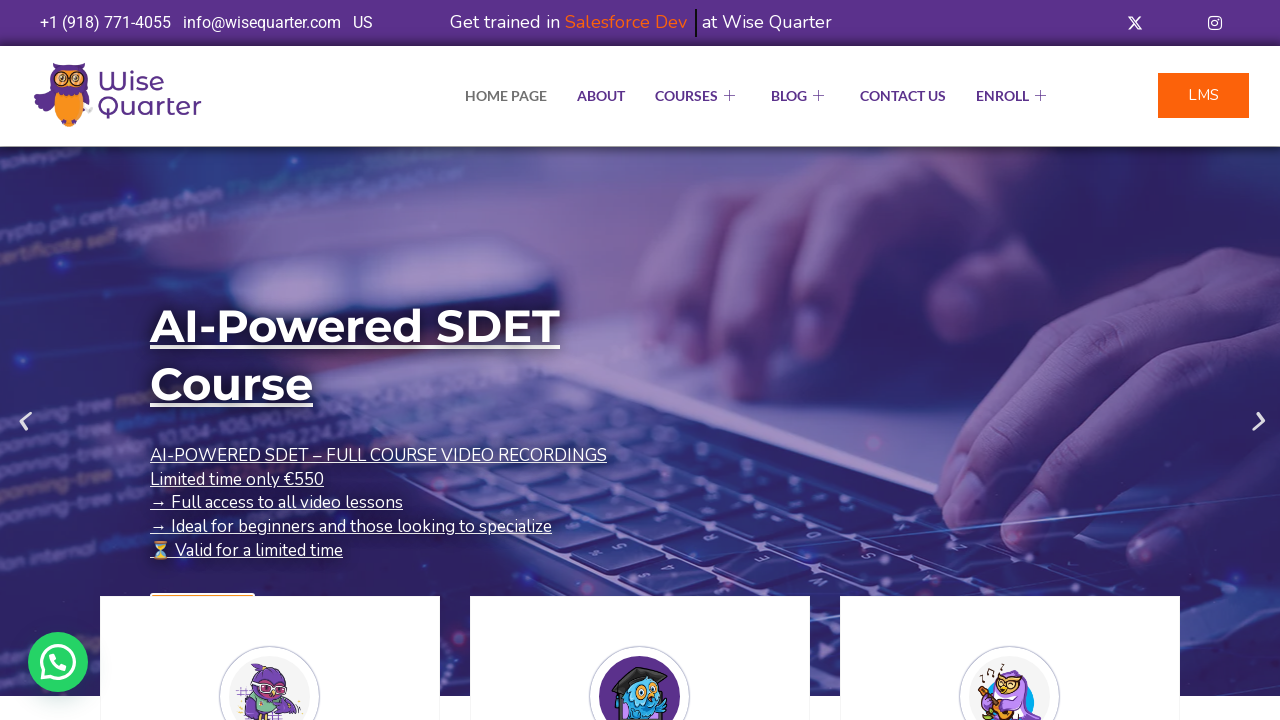

Waited for the 'Go To Career Page' button to become visible
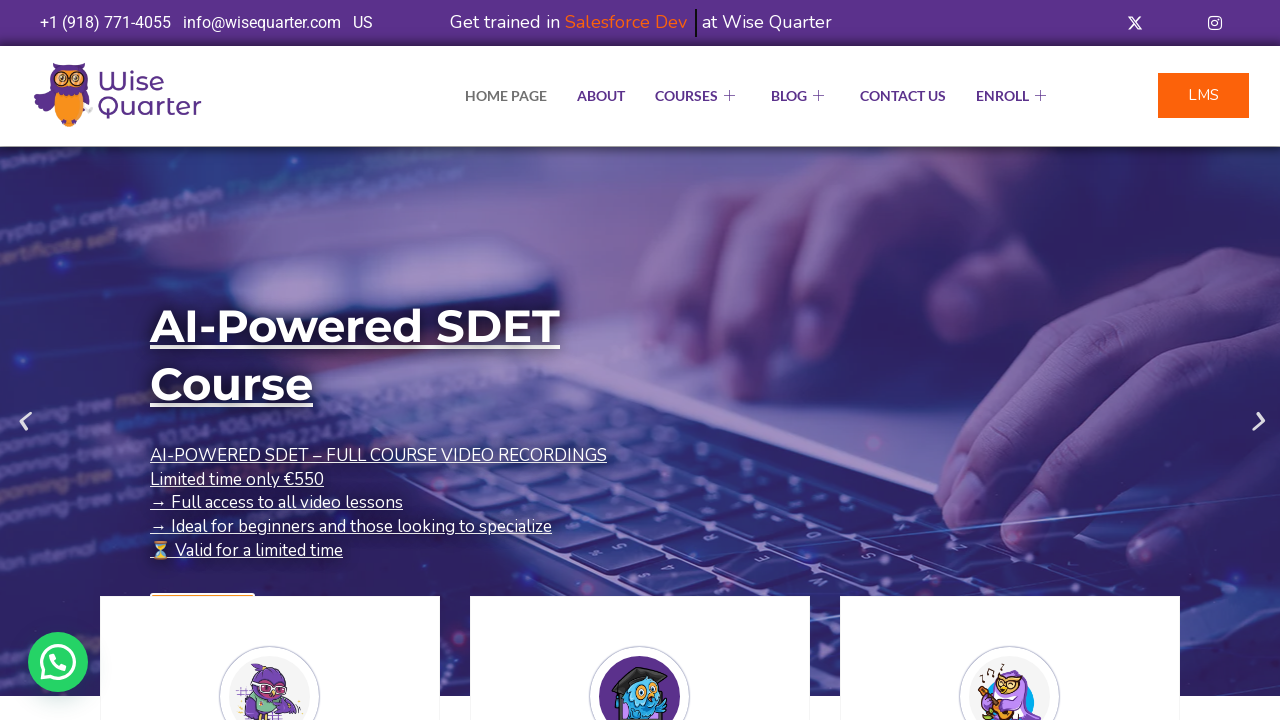

Scrolled the 'Go To Career Page' button into view
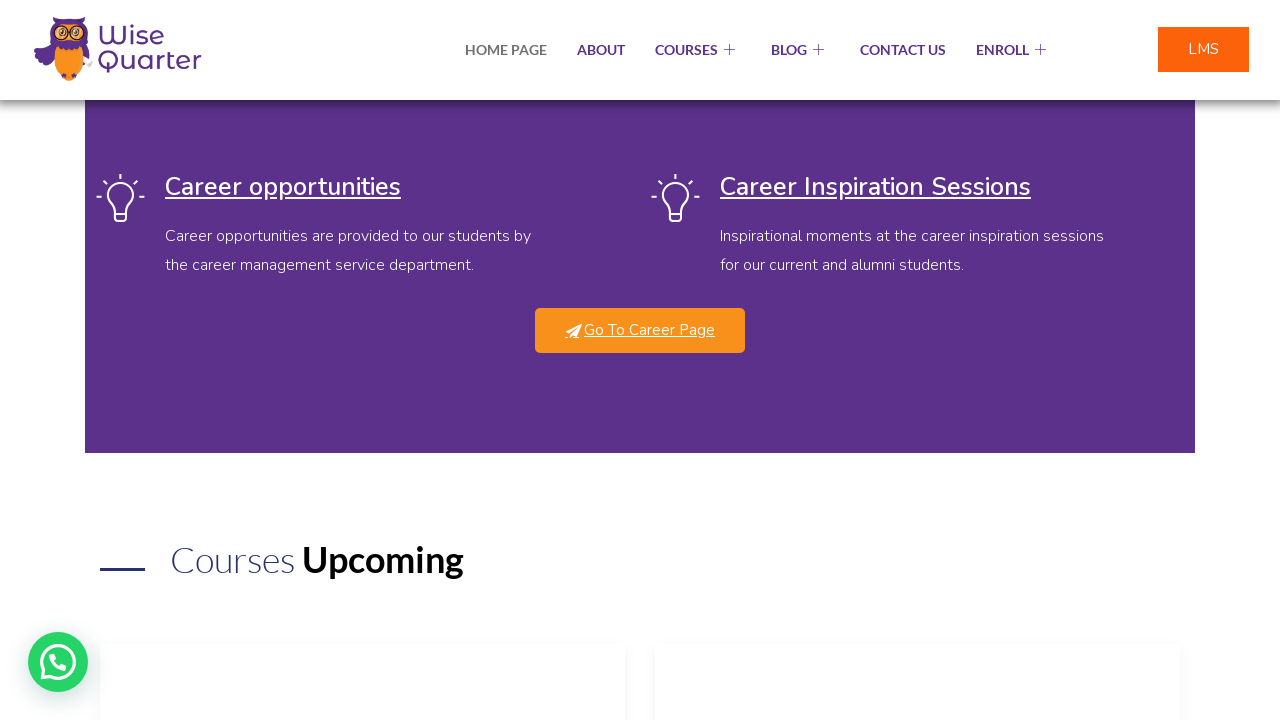

Clicked the 'Go To Career Page' button using JavaScript executor functionality at (640, 330) on a[href='https://wisequarter.com/career/'] >> nth=9
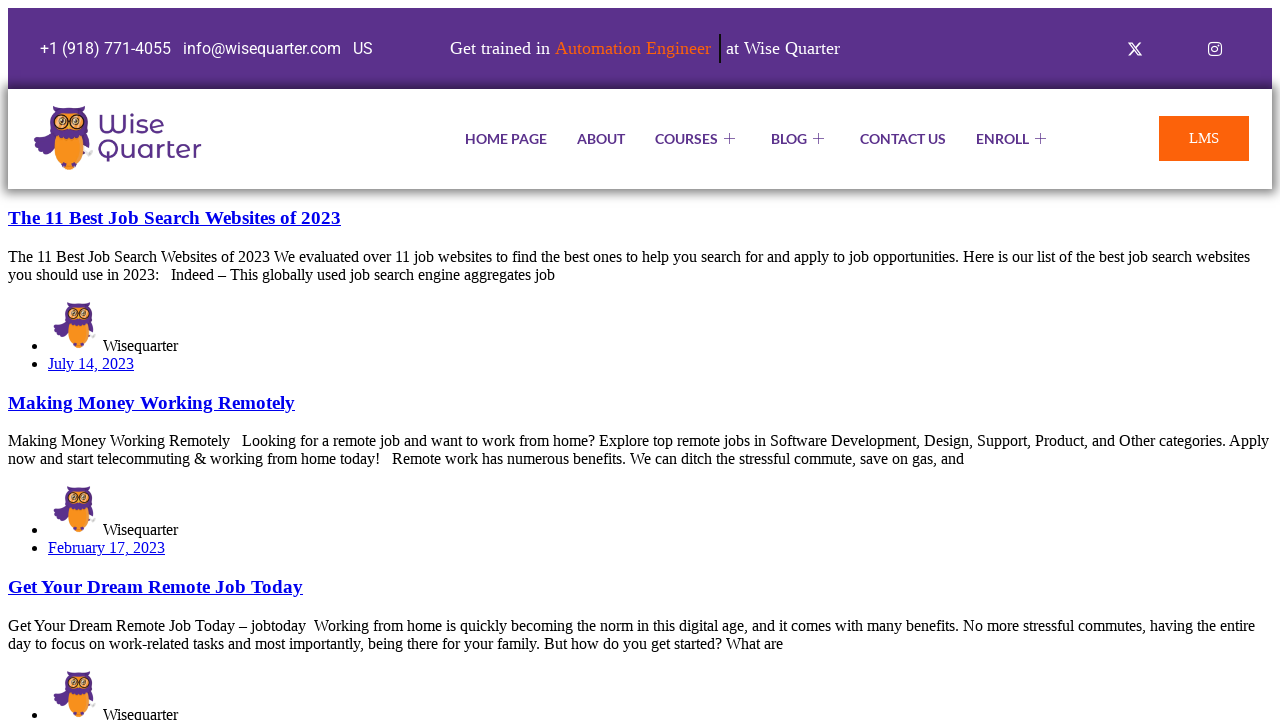

Waited for navigation to complete and network to be idle
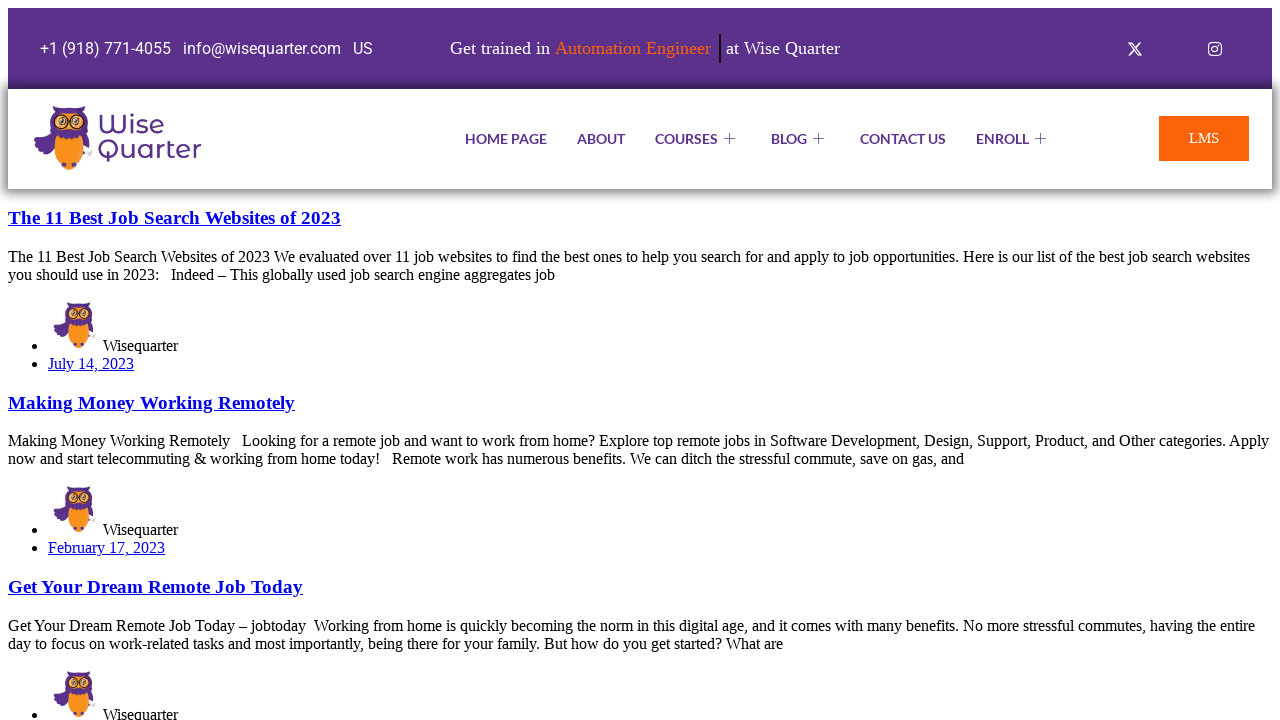

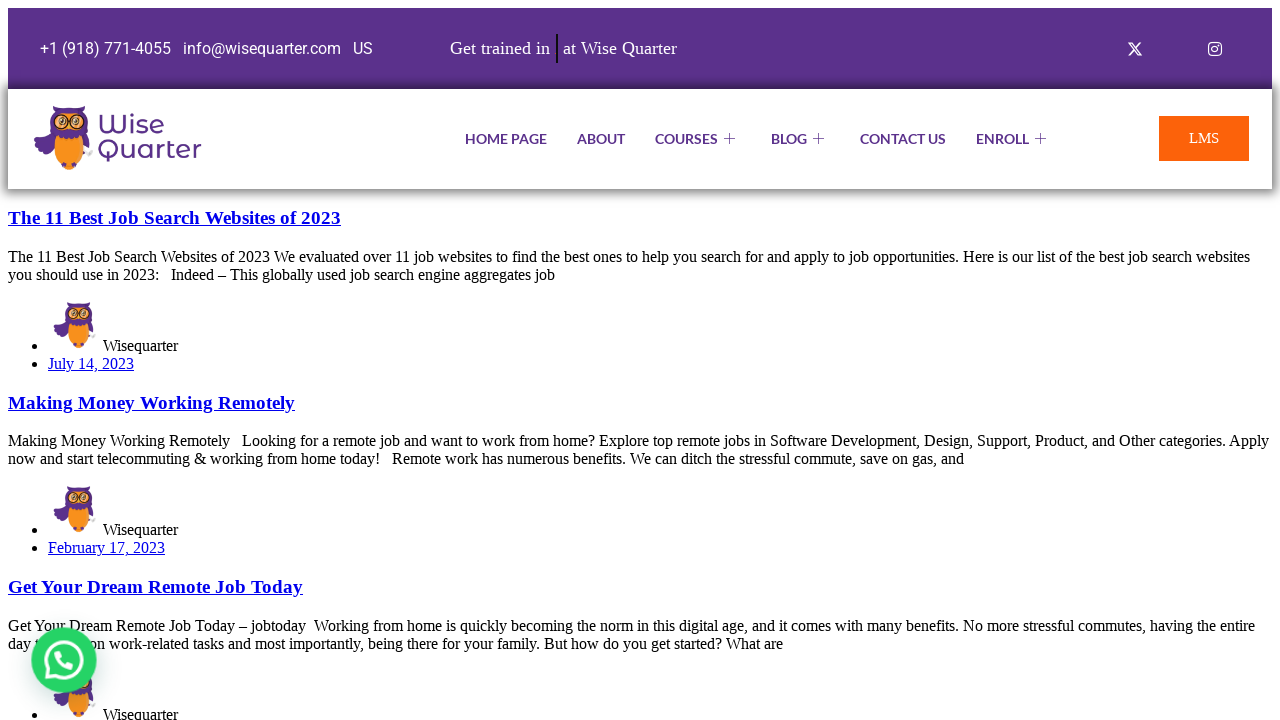